Tests that a todo item is removed when edited to an empty string

Starting URL: https://demo.playwright.dev/todomvc

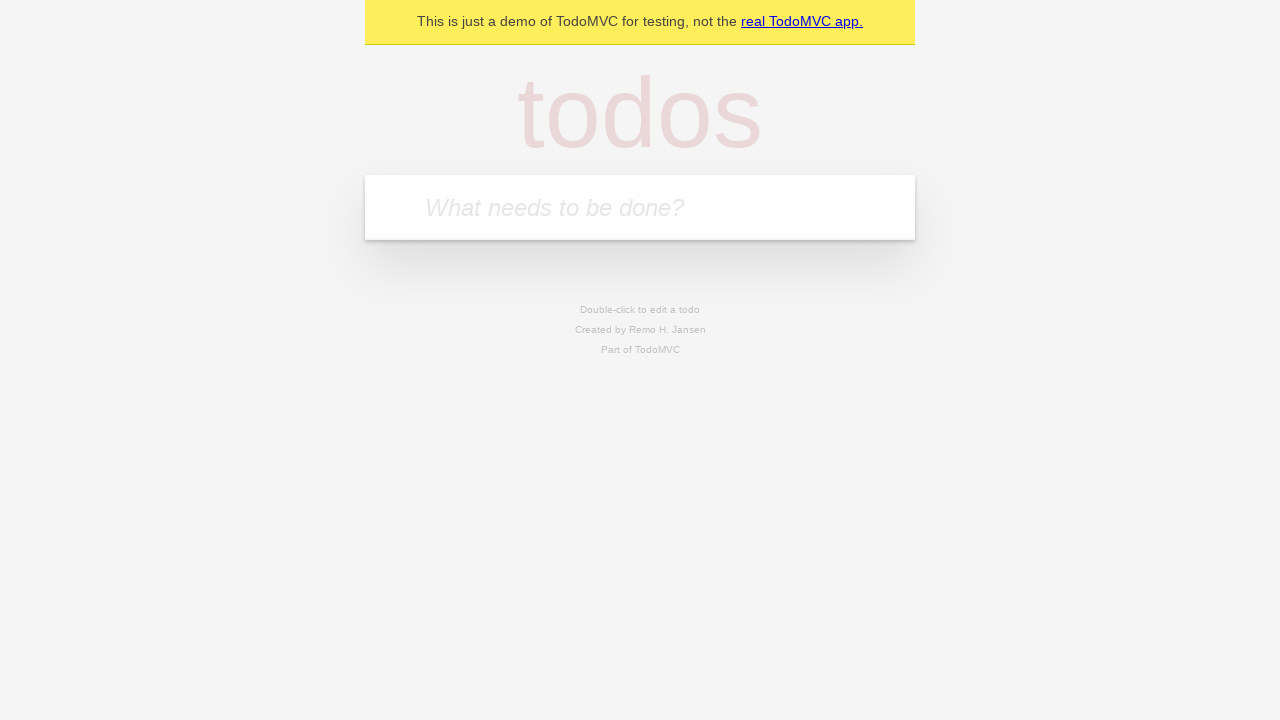

Filled todo input with 'buy some cheese' on internal:attr=[placeholder="What needs to be done?"i]
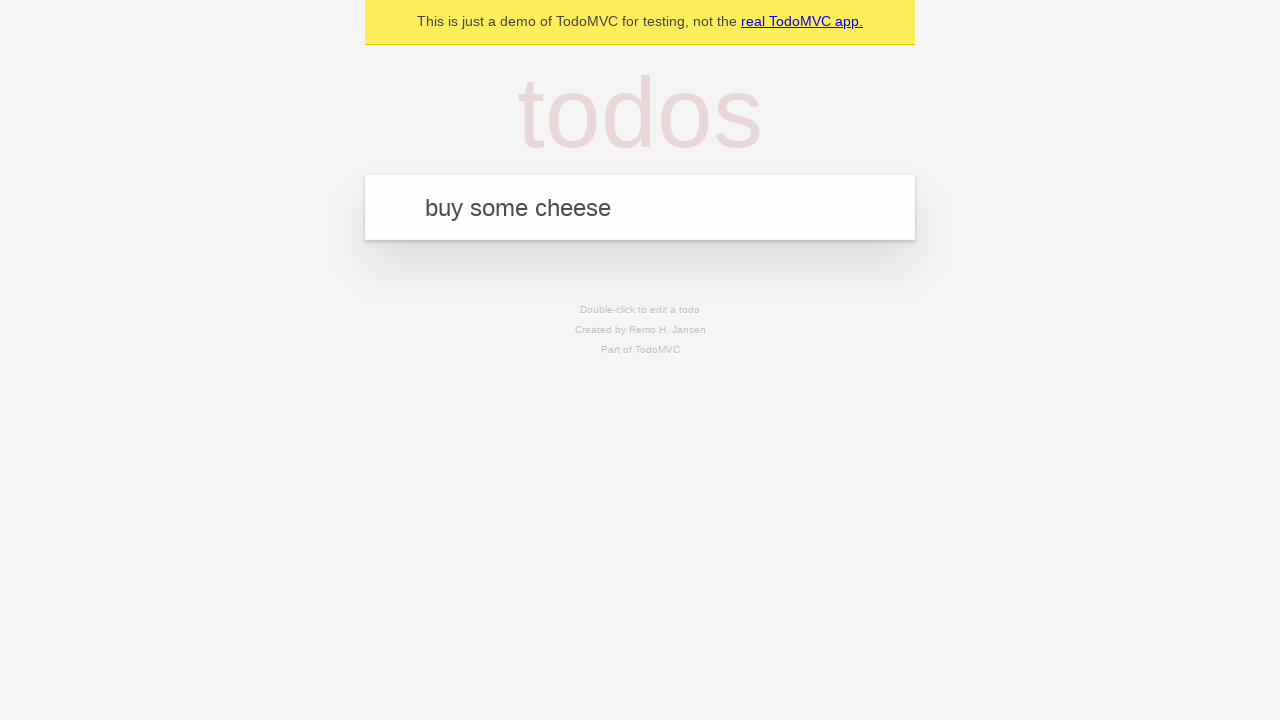

Pressed Enter to create first todo item on internal:attr=[placeholder="What needs to be done?"i]
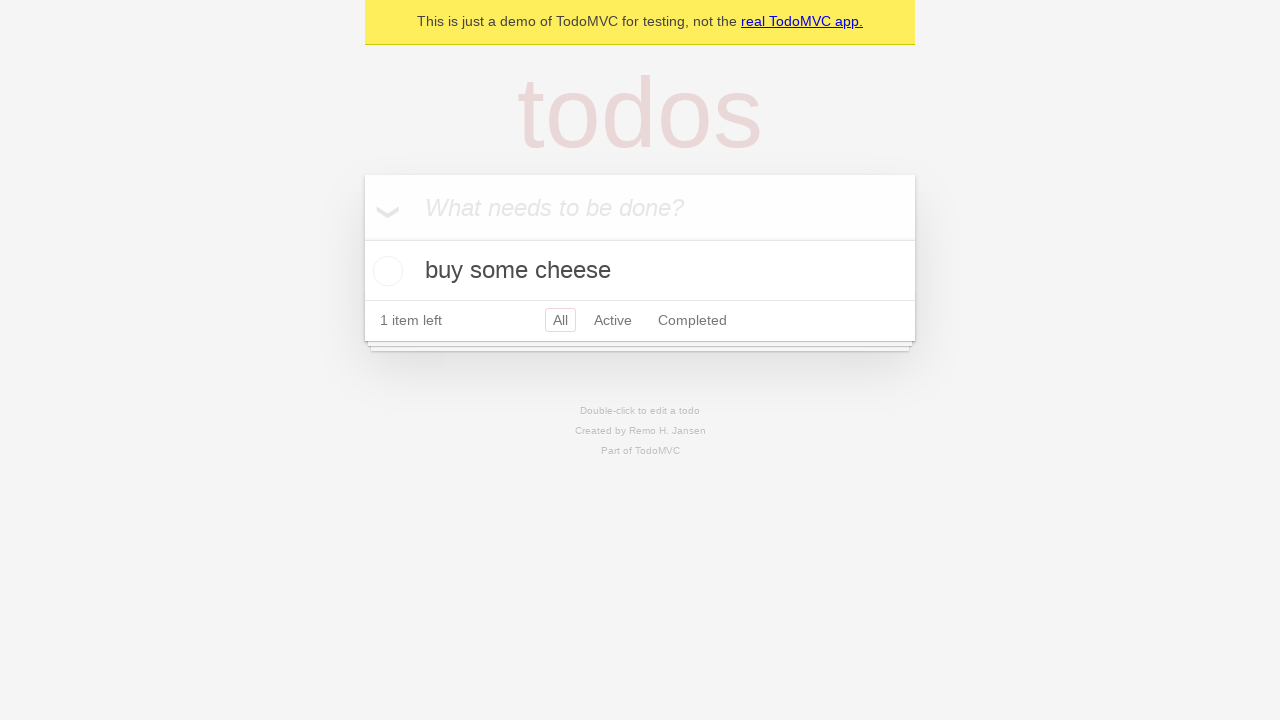

Filled todo input with 'feed the cat' on internal:attr=[placeholder="What needs to be done?"i]
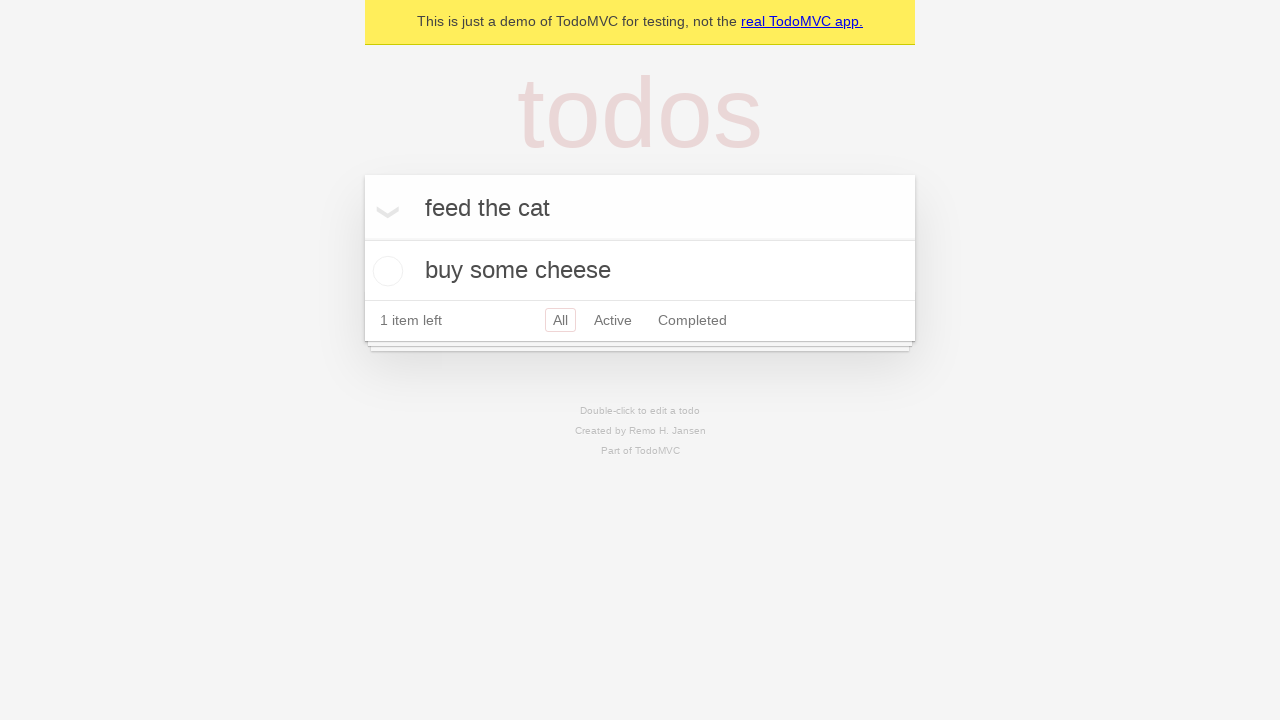

Pressed Enter to create second todo item on internal:attr=[placeholder="What needs to be done?"i]
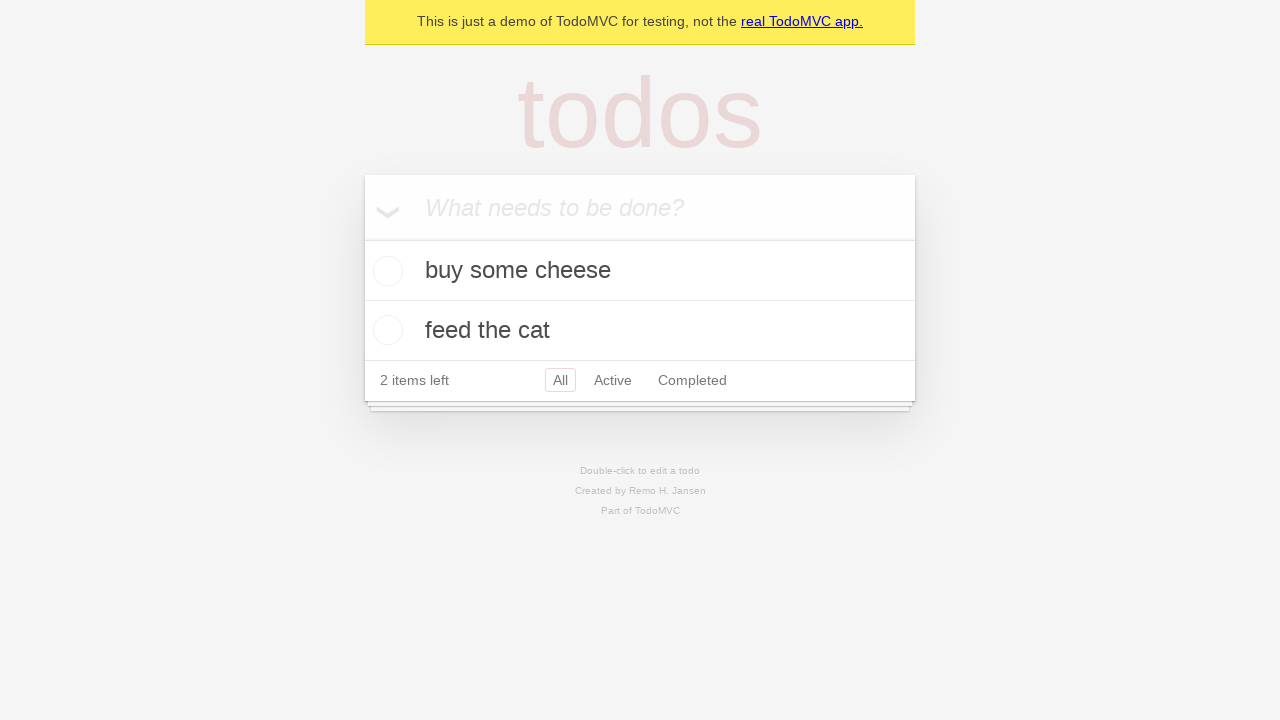

Filled todo input with 'book a doctors appointment' on internal:attr=[placeholder="What needs to be done?"i]
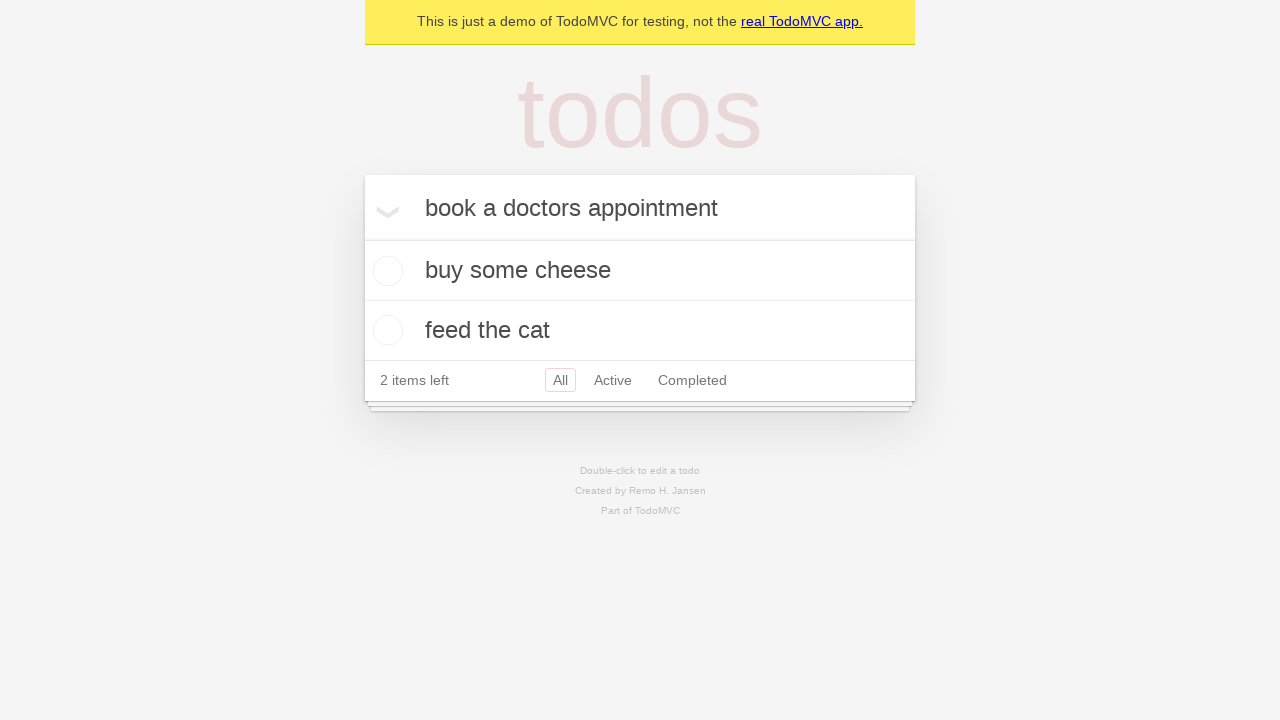

Pressed Enter to create third todo item on internal:attr=[placeholder="What needs to be done?"i]
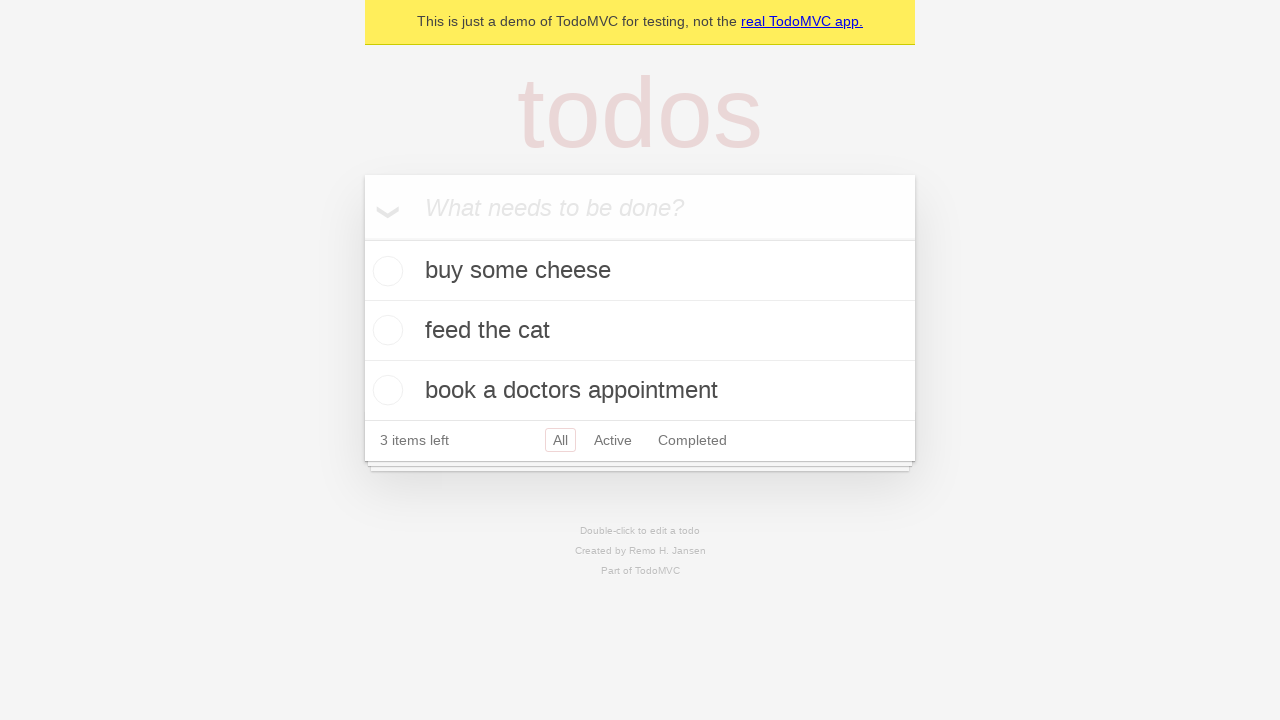

Double-clicked second todo item to enter edit mode at (640, 331) on internal:testid=[data-testid="todo-item"s] >> nth=1
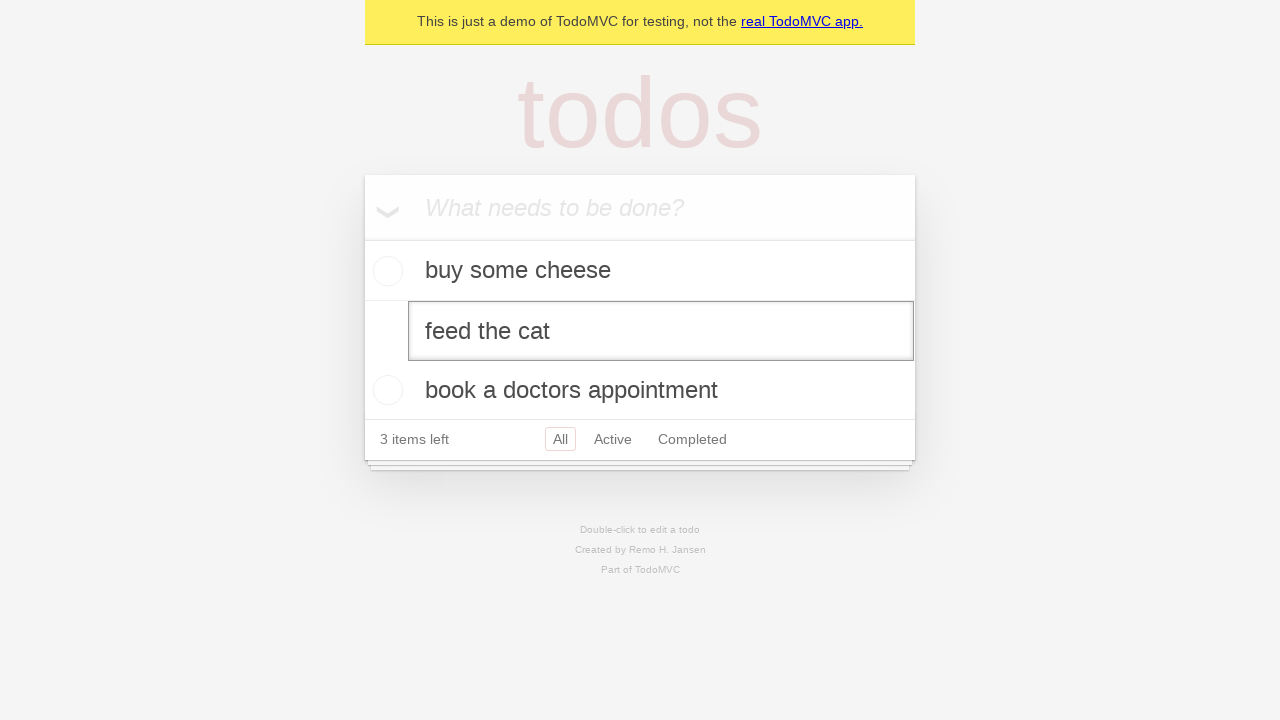

Cleared the edit field to empty string on internal:testid=[data-testid="todo-item"s] >> nth=1 >> internal:role=textbox[nam
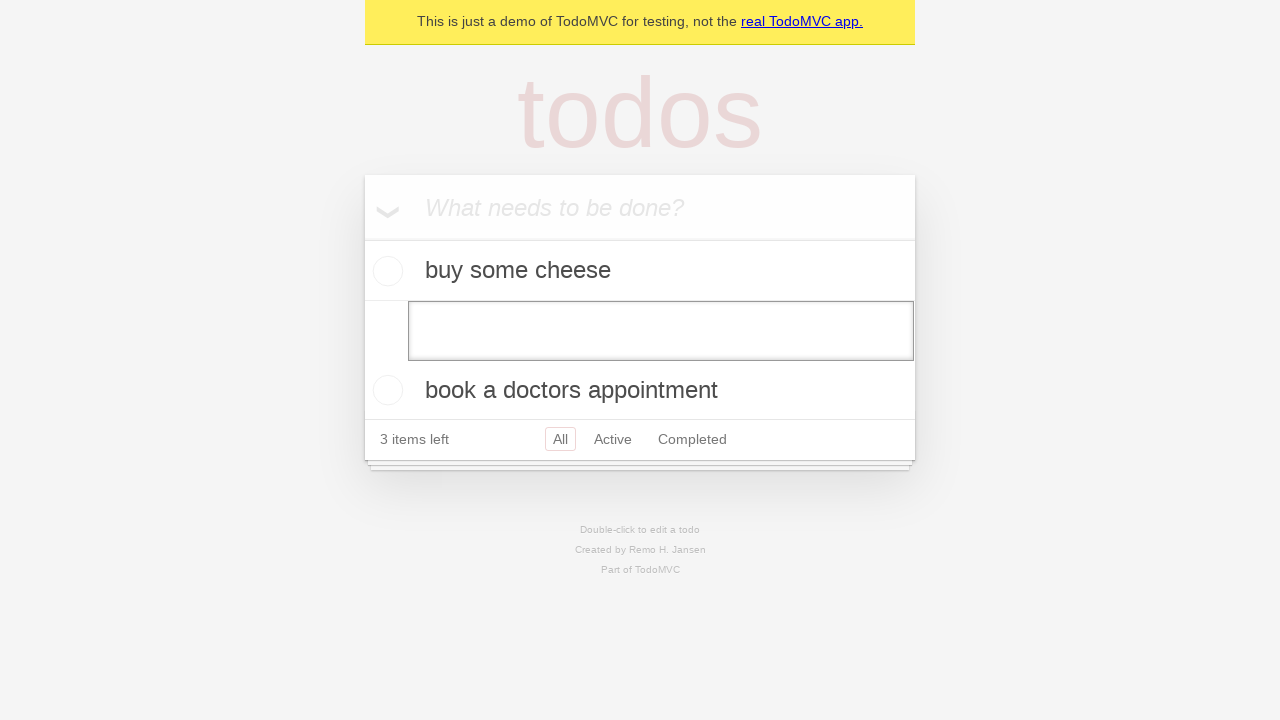

Pressed Enter to confirm edit with empty text, removing the todo item on internal:testid=[data-testid="todo-item"s] >> nth=1 >> internal:role=textbox[nam
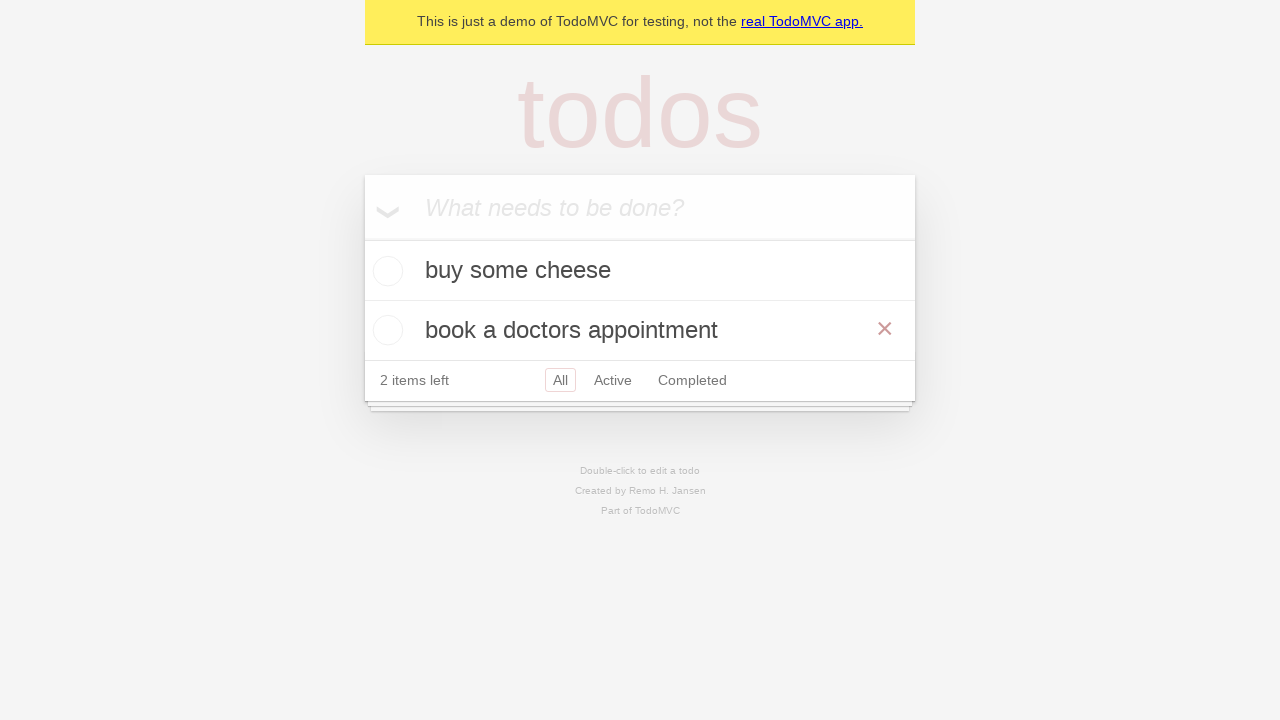

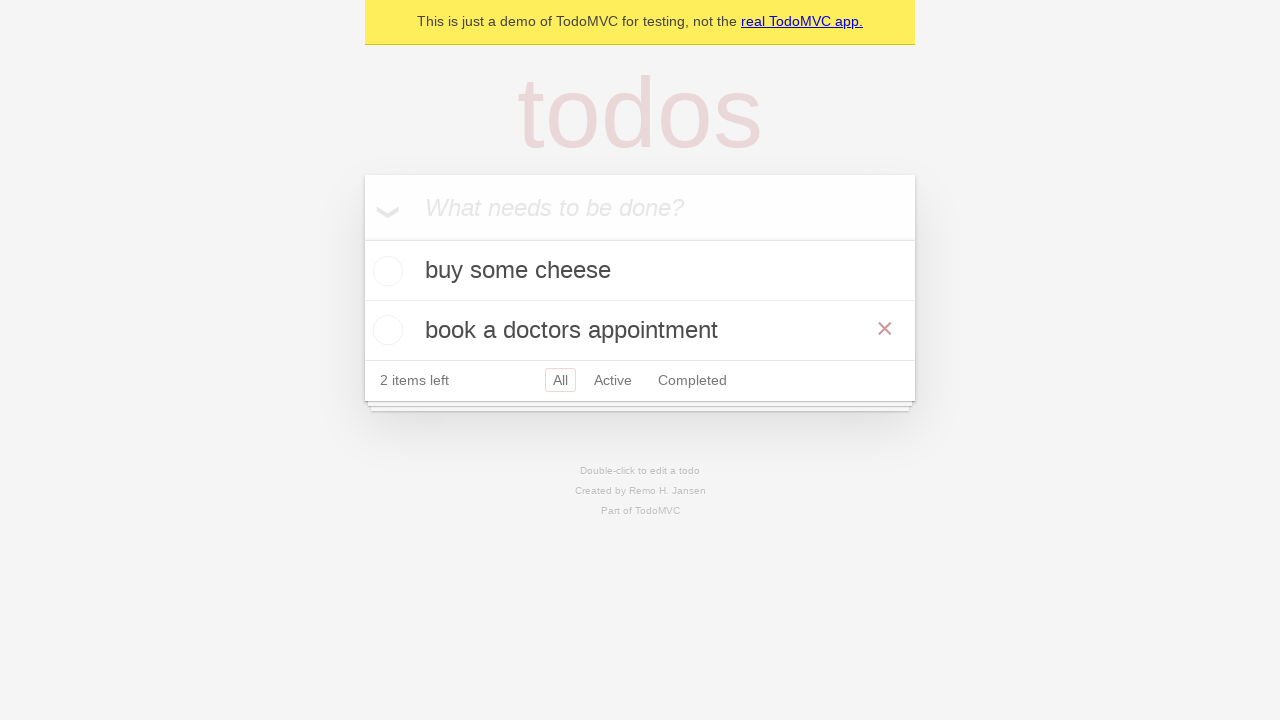